Tests drag and drop functionality by dragging element A to element B's position and verifying the swap occurred

Starting URL: https://the-internet.herokuapp.com/drag_and_drop

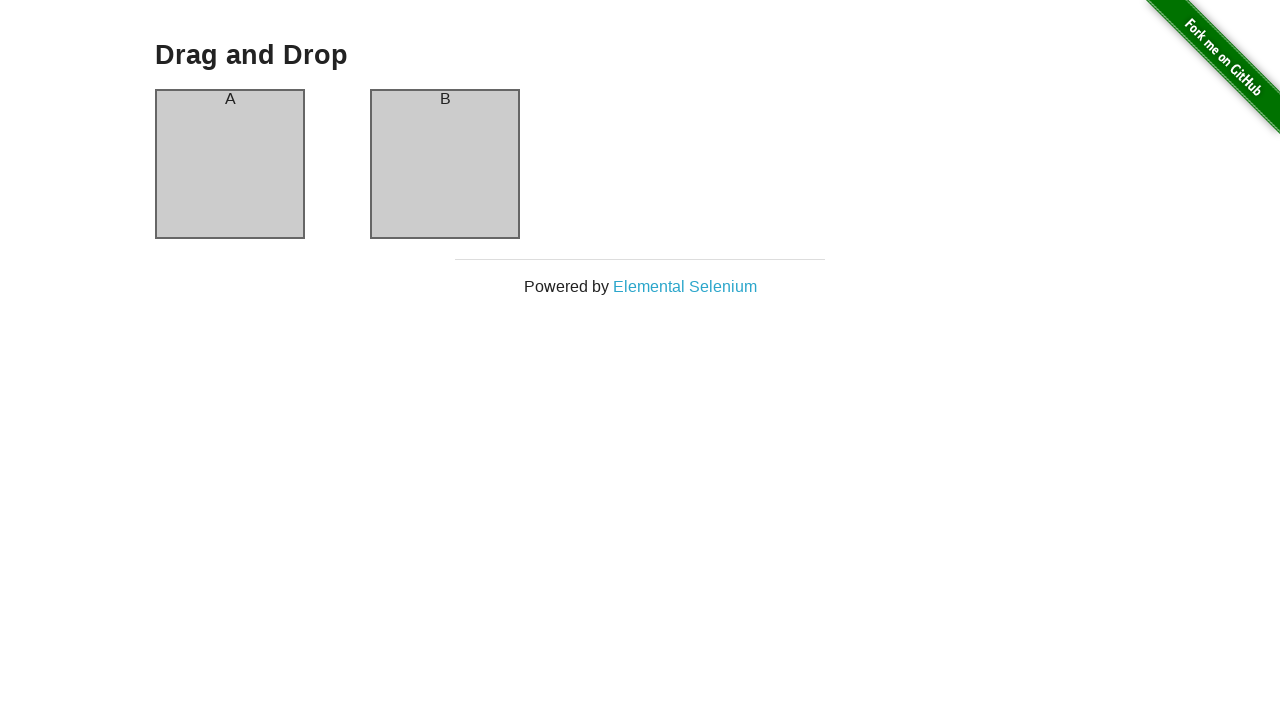

Dragged element A to element B's position at (445, 164)
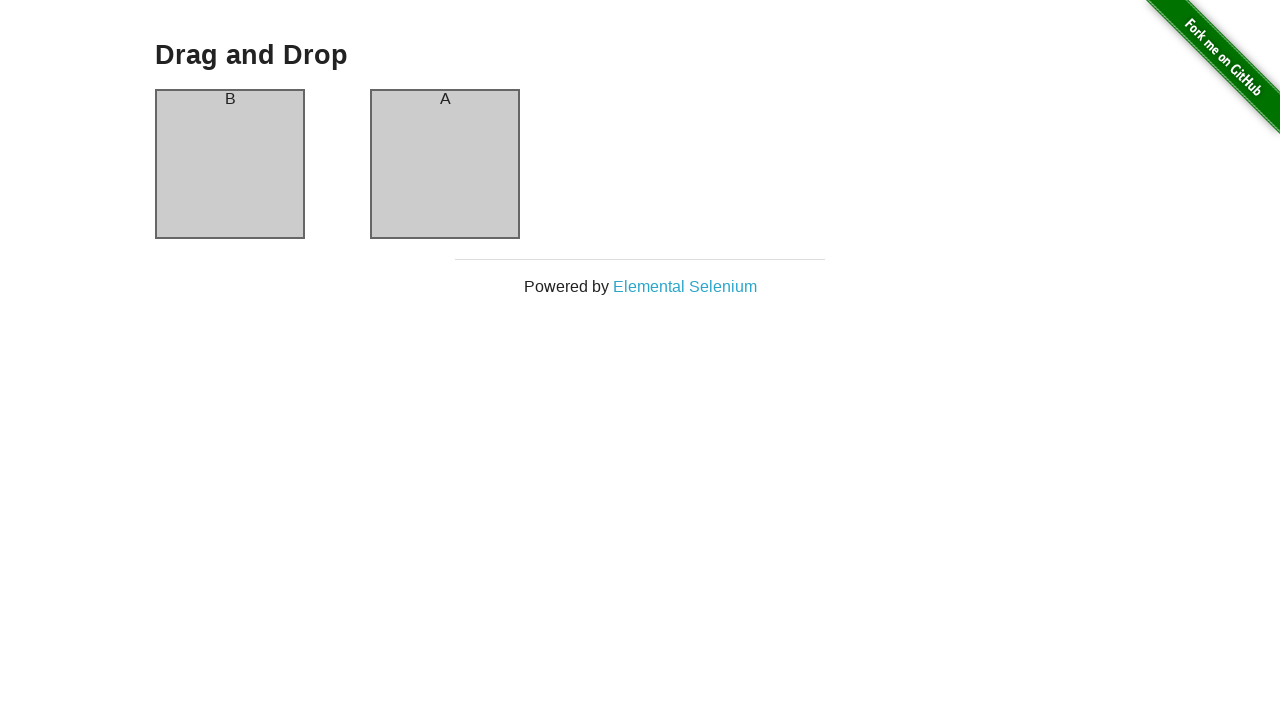

Verified that column A now contains 'B' text, confirming successful swap
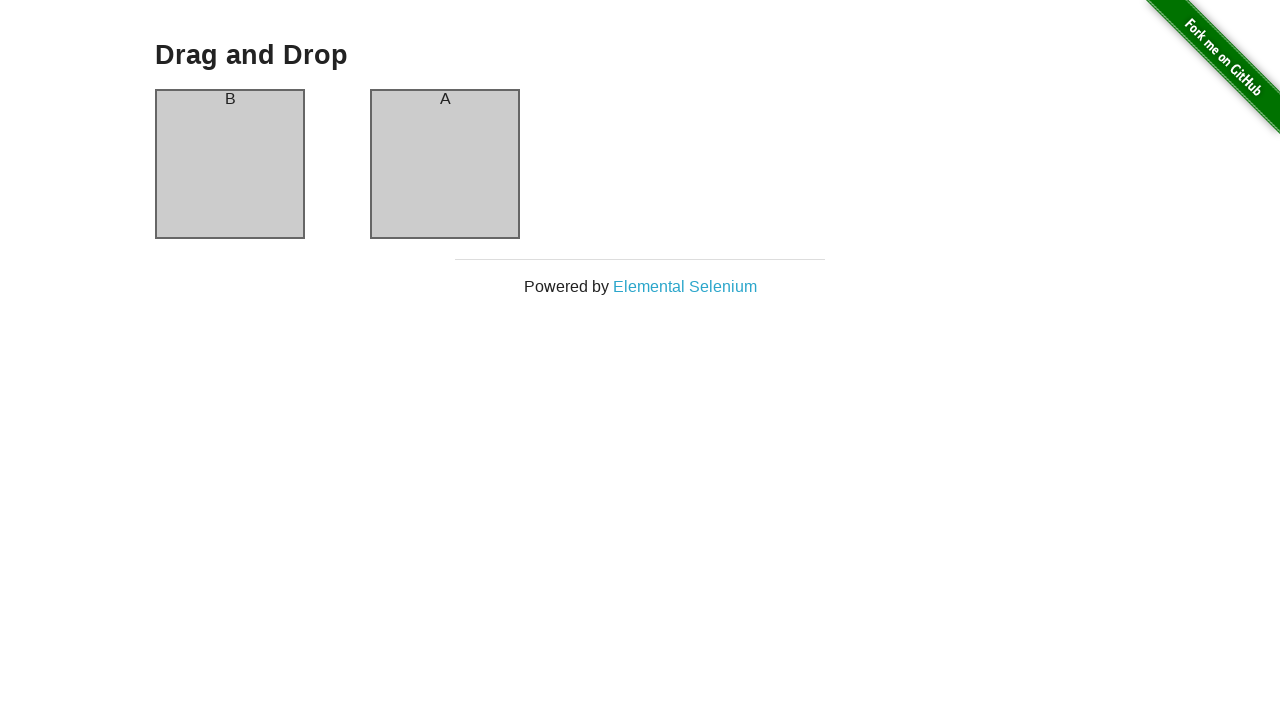

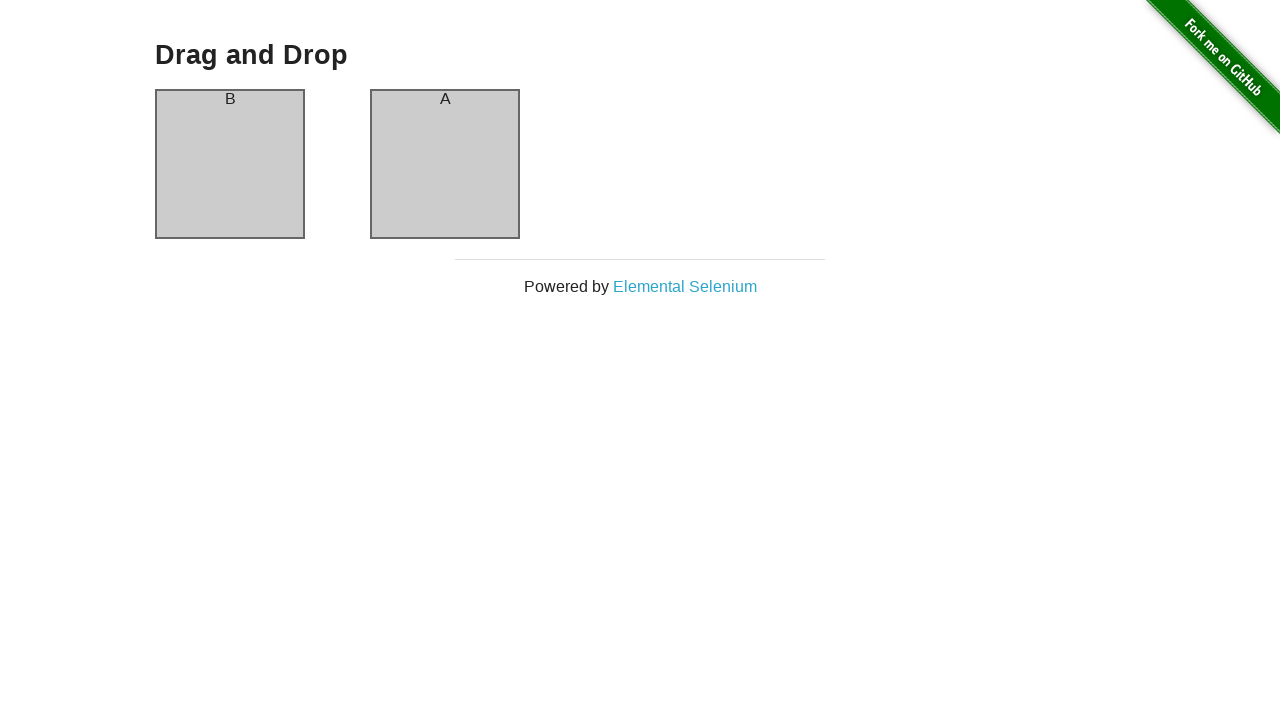